Creates three todos and removes the first one by clicking its destroy button

Starting URL: https://todomvc.com/examples/react/dist/

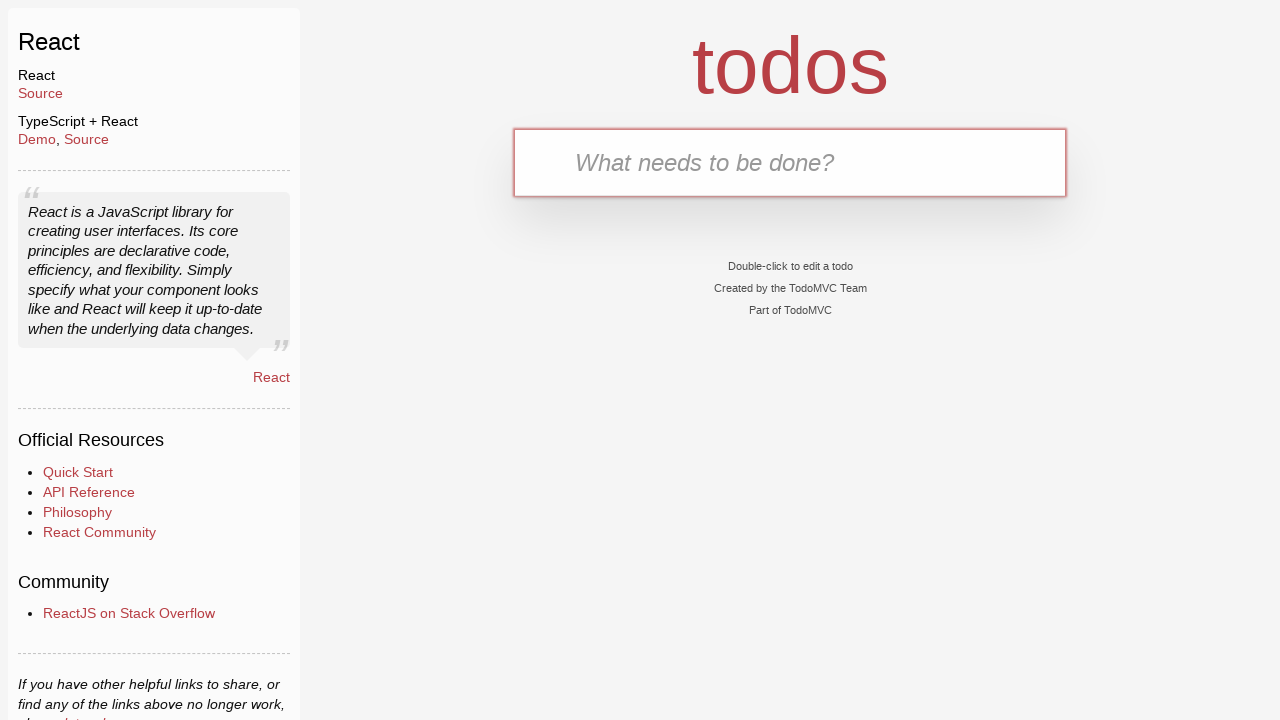

Filled new todo input with 'Buy the milk' on .new-todo
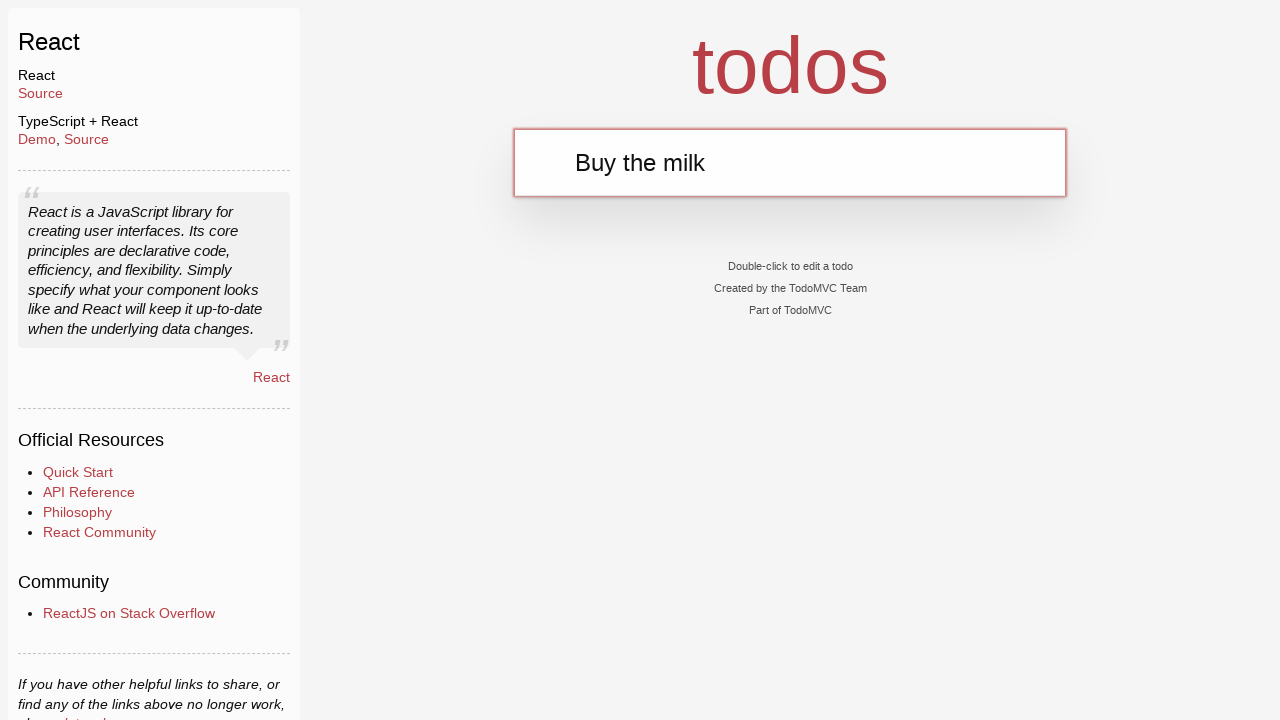

Pressed Enter to create first todo on .new-todo
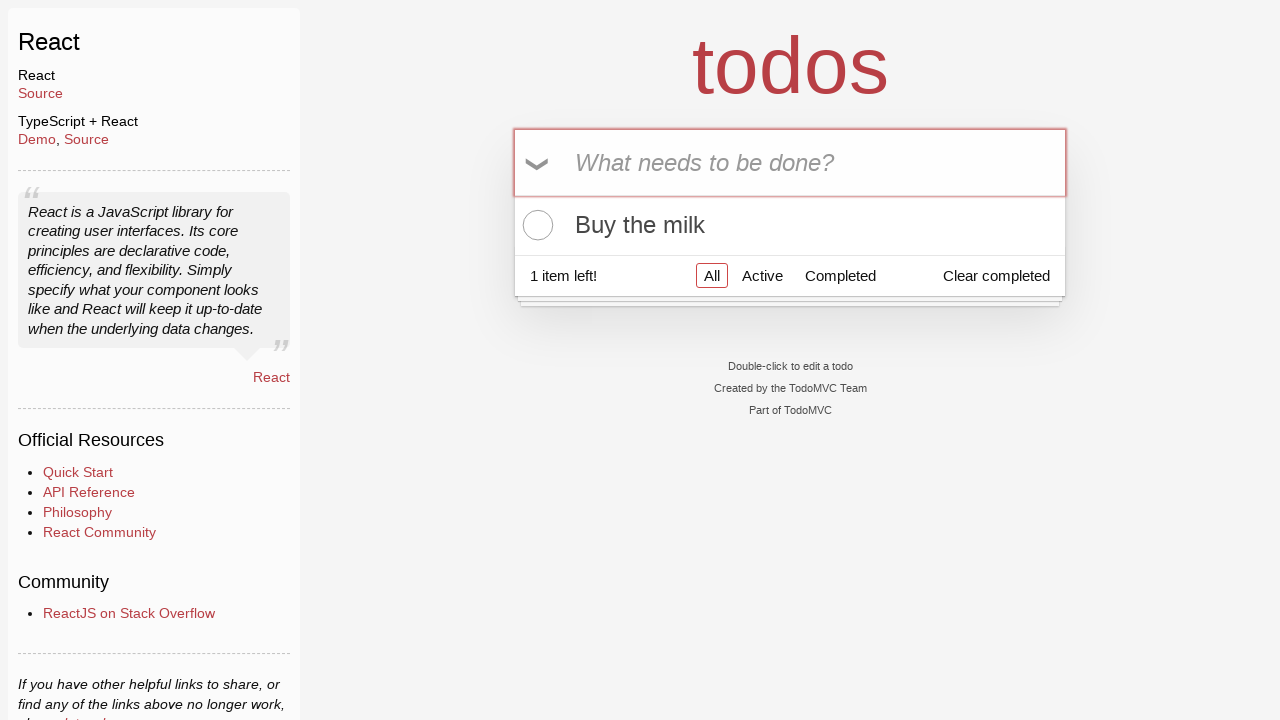

Filled new todo input with 'Clean up the room' on .new-todo
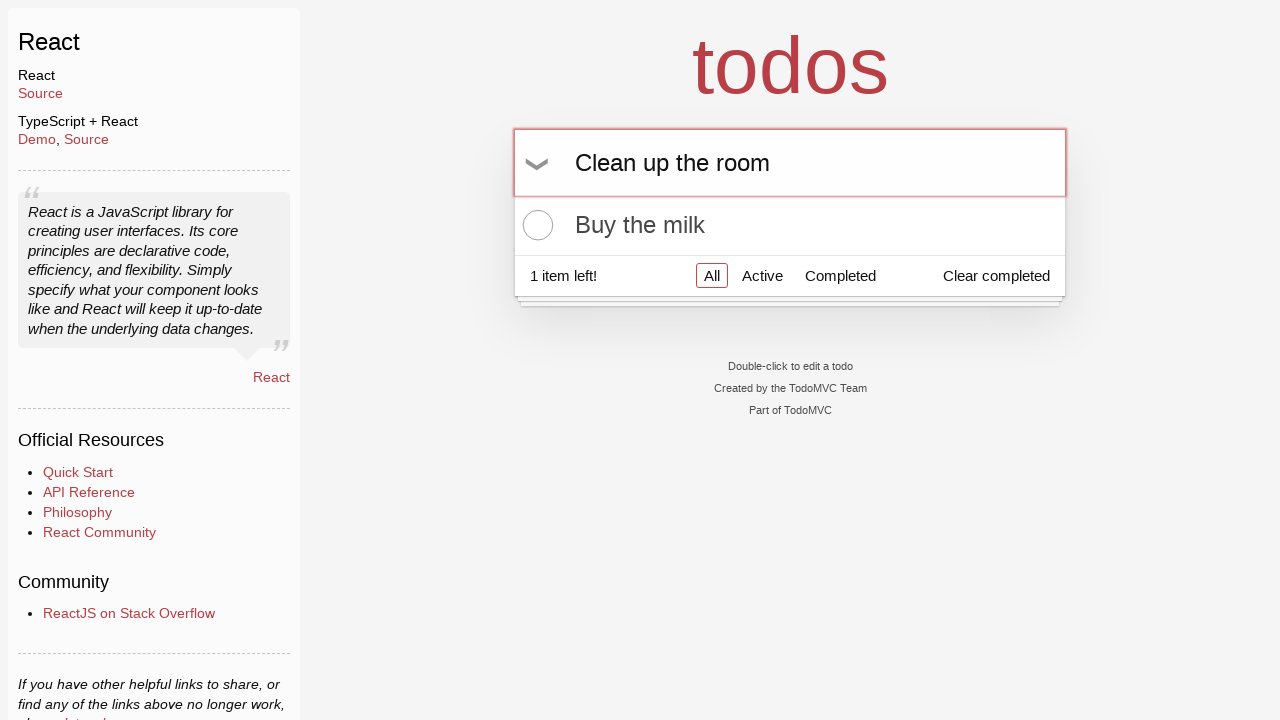

Pressed Enter to create second todo on .new-todo
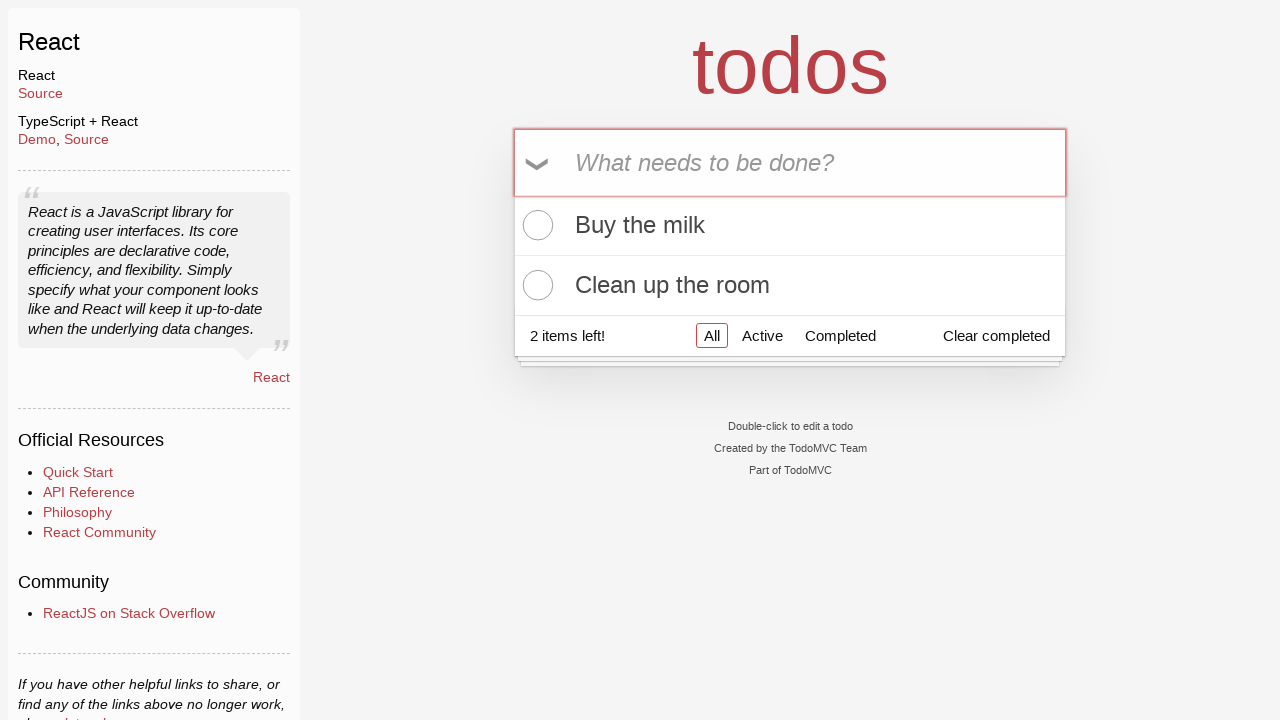

Filled new todo input with 'Read the book' on .new-todo
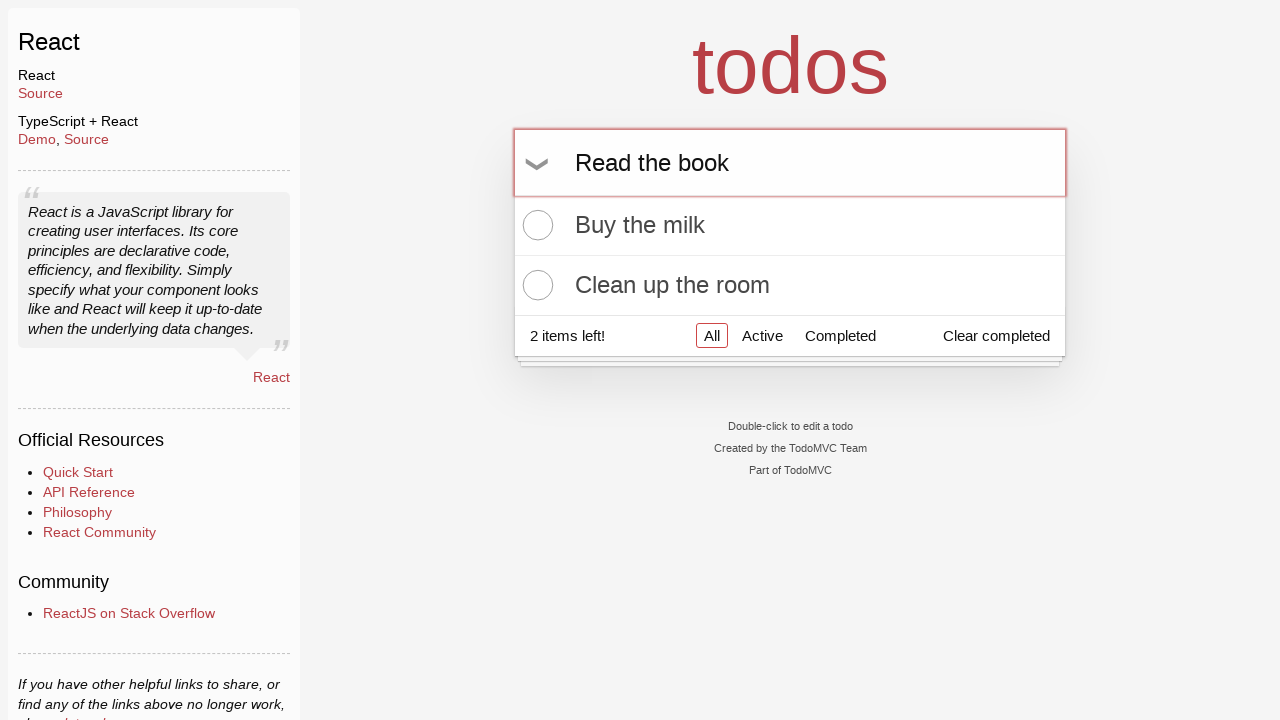

Pressed Enter to create third todo on .new-todo
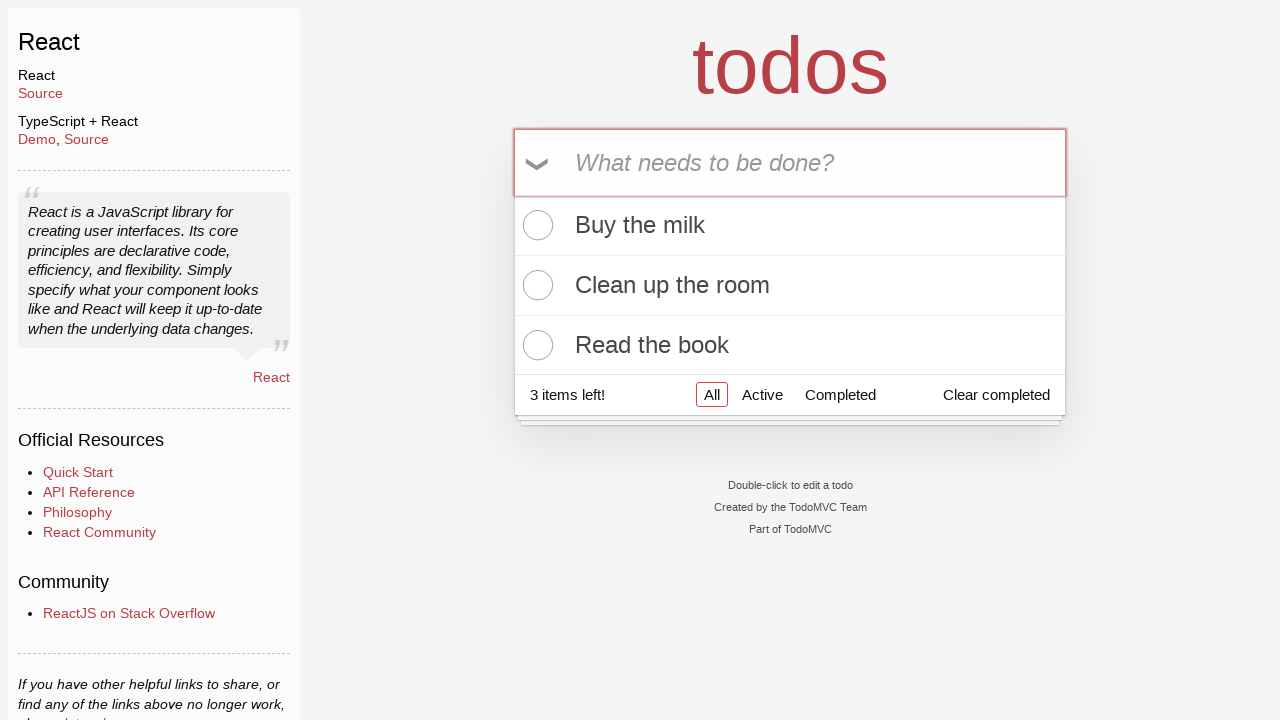

Hovered over first todo to reveal destroy button at (790, 226) on .todo-list li:first-child
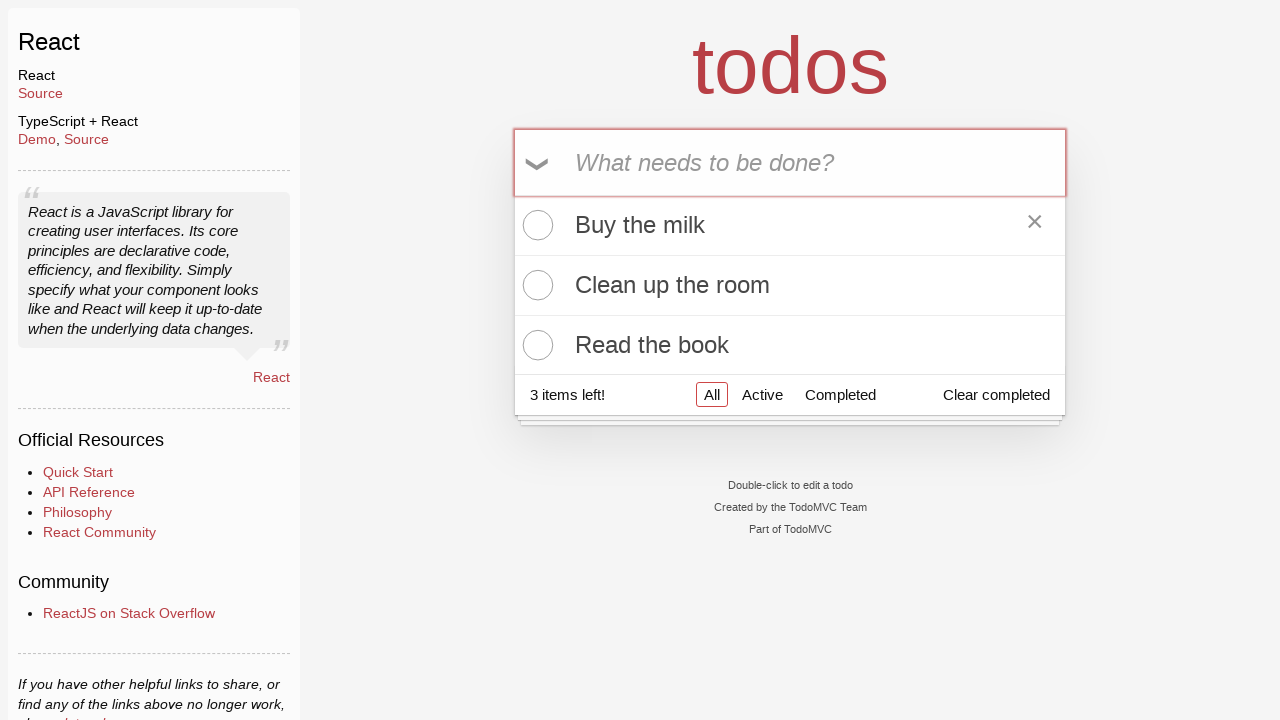

Clicked destroy button to remove first todo at (1035, 225) on .todo-list li:first-child .destroy
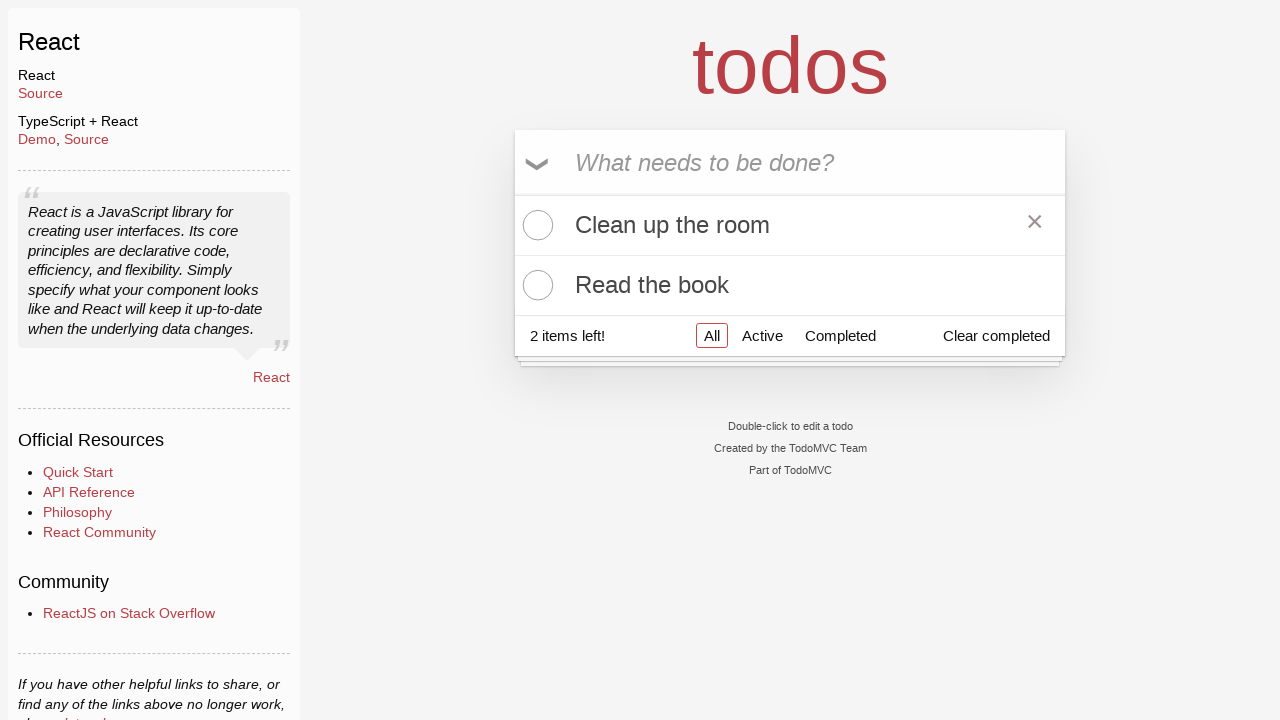

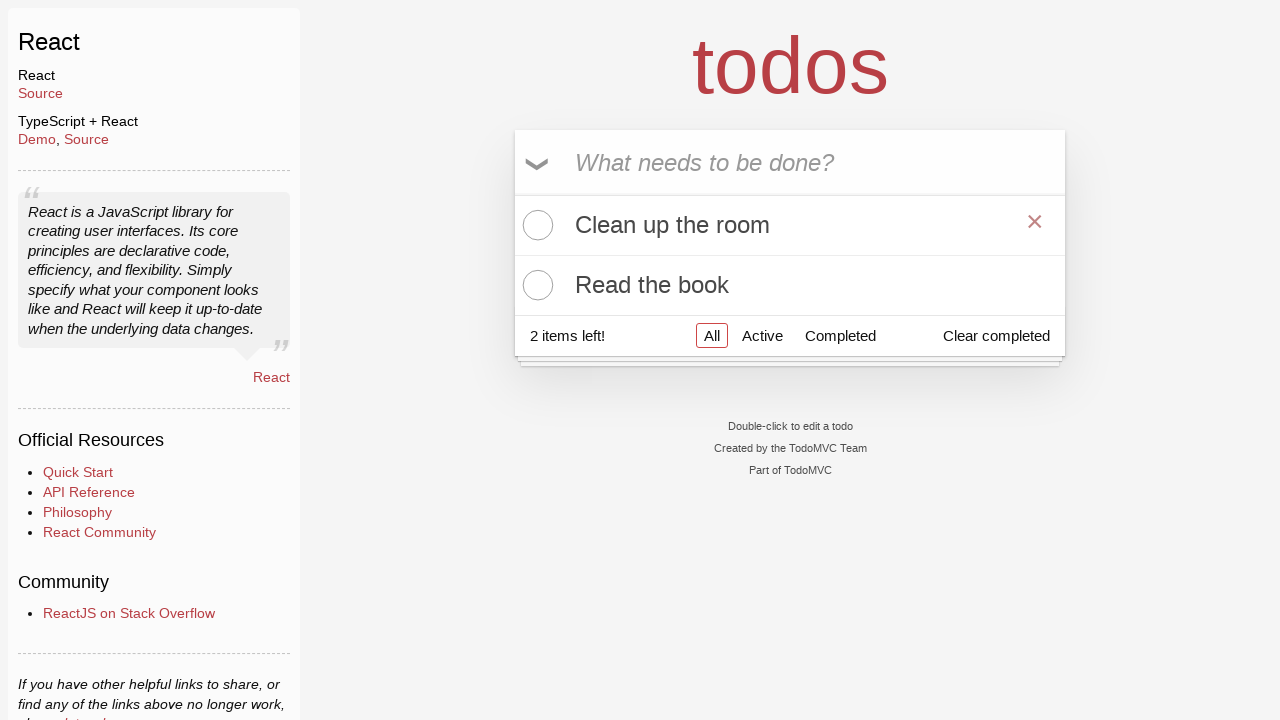